Tests browser window handling by clicking a button that opens a new window and capturing the window handle

Starting URL: https://demoqa.com/browser-windows

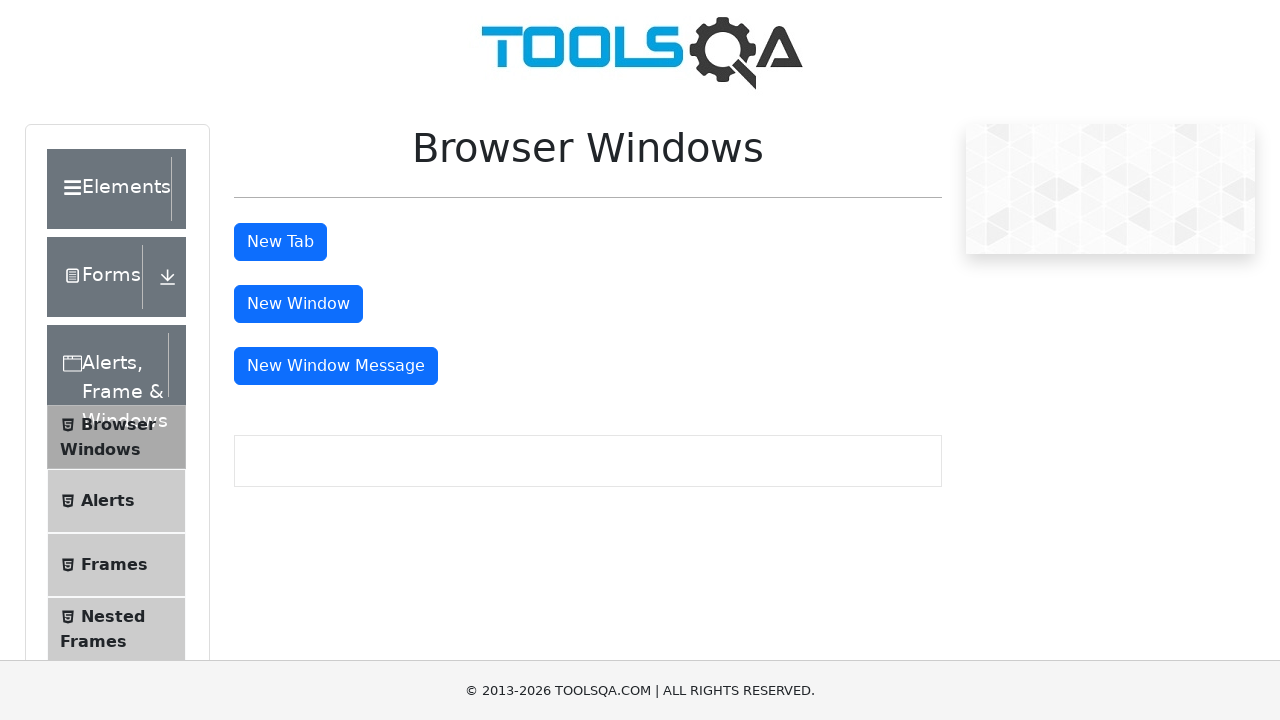

Clicked the 'New Window' button on the Browser Windows demo page at (298, 304) on #windowButton
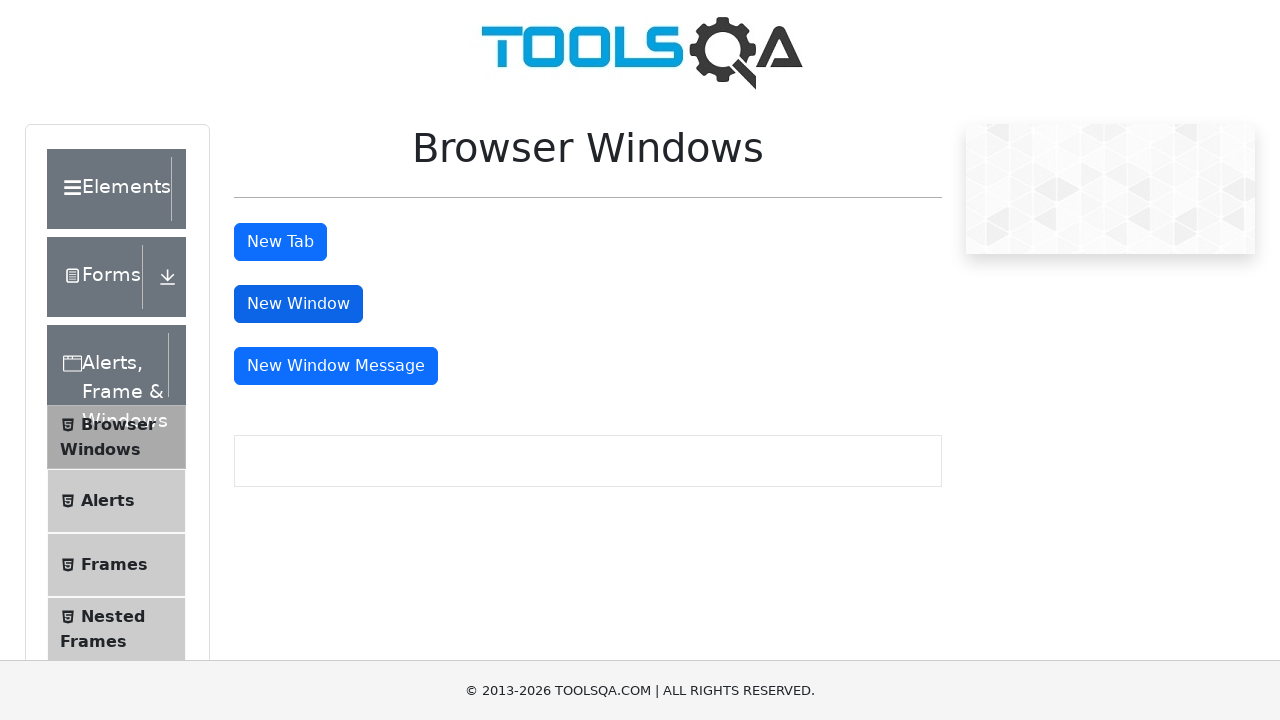

Clicked button and waited for new window to open at (298, 304) on #windowButton
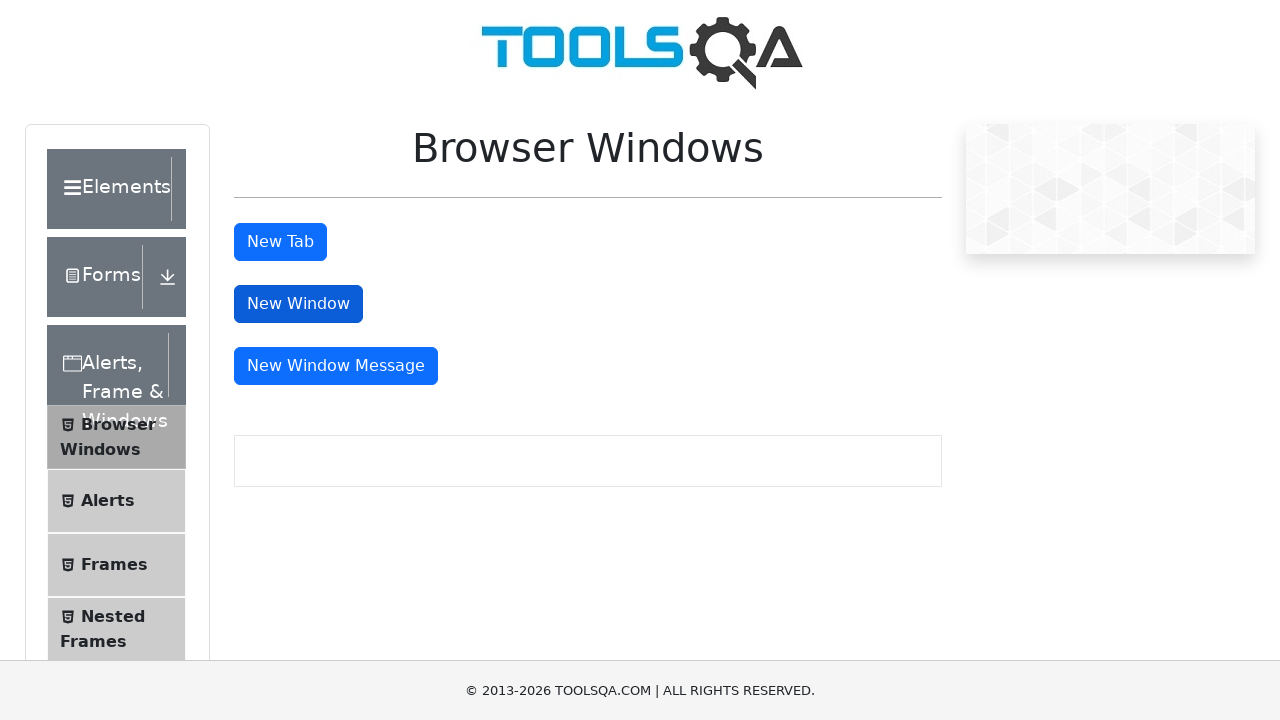

New window loaded successfully
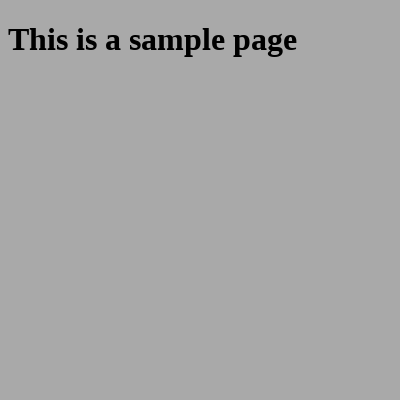

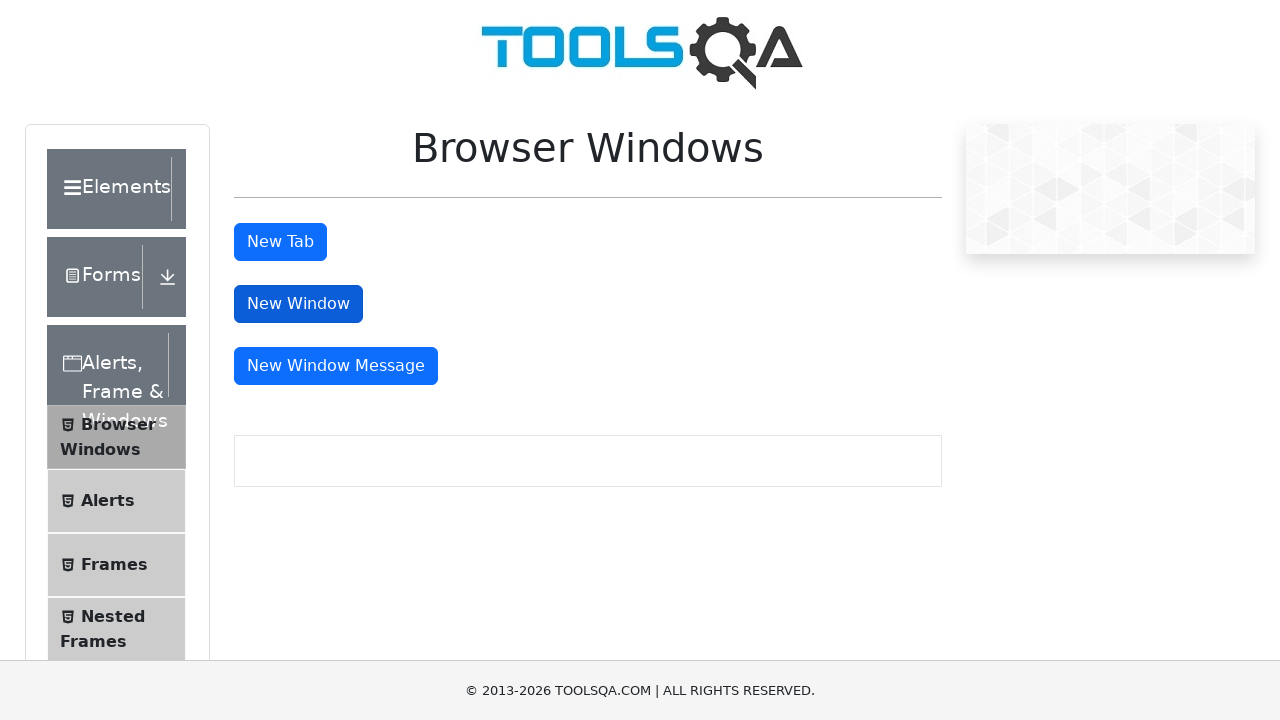